Tests radio button functionality by clicking on a radio button and verifying it's enabled

Starting URL: https://demoqa.com/radio-button

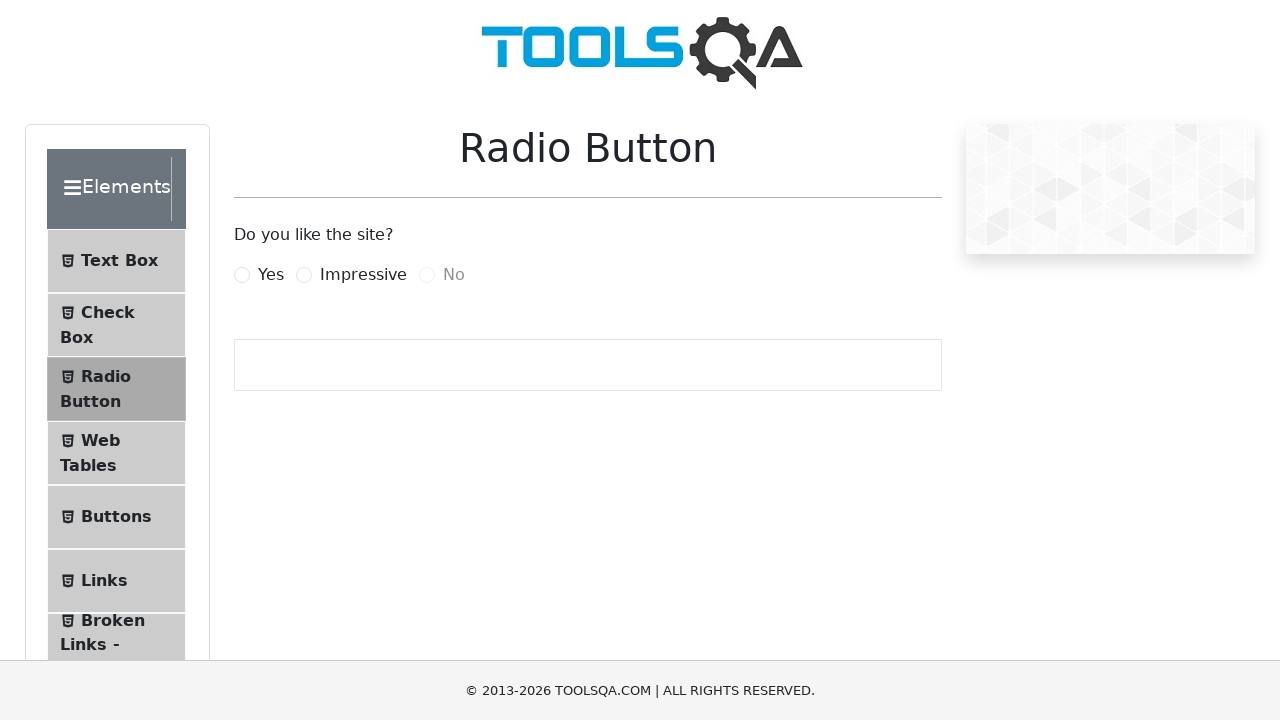

Clicked on the Yes radio button label at (271, 275) on label[for='yesRadio']
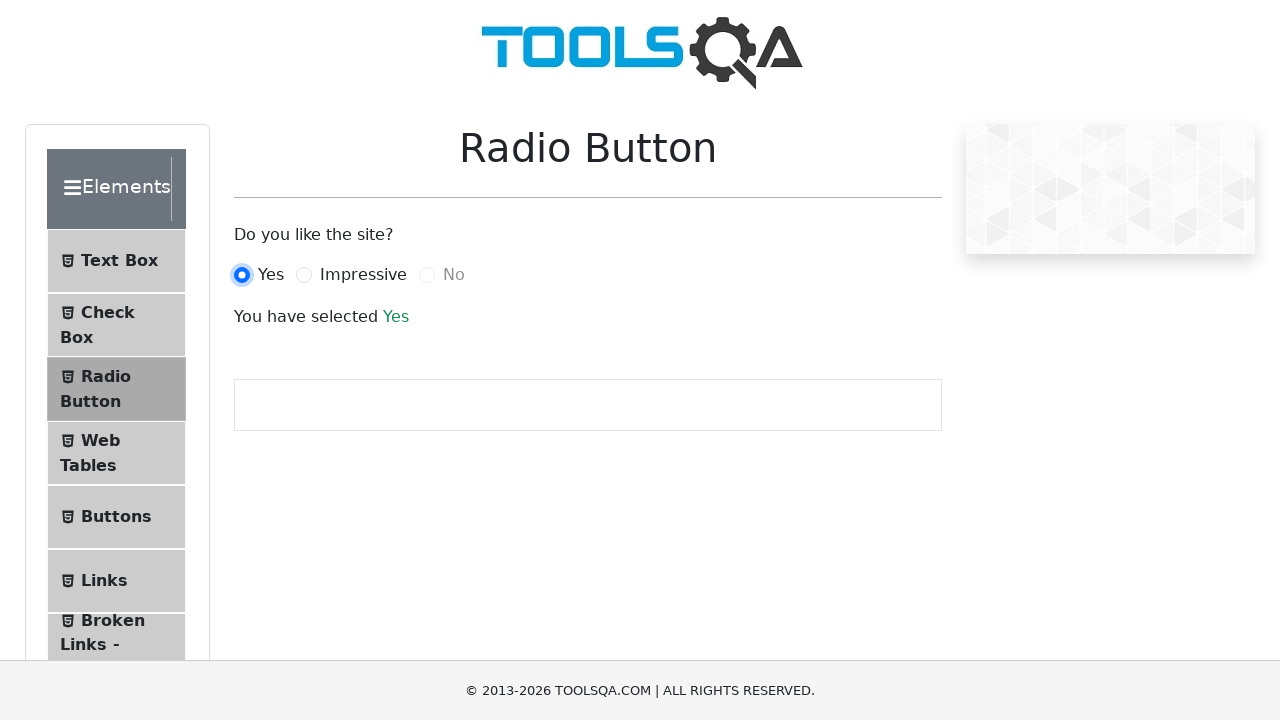

Verified that the Yes radio button is selected
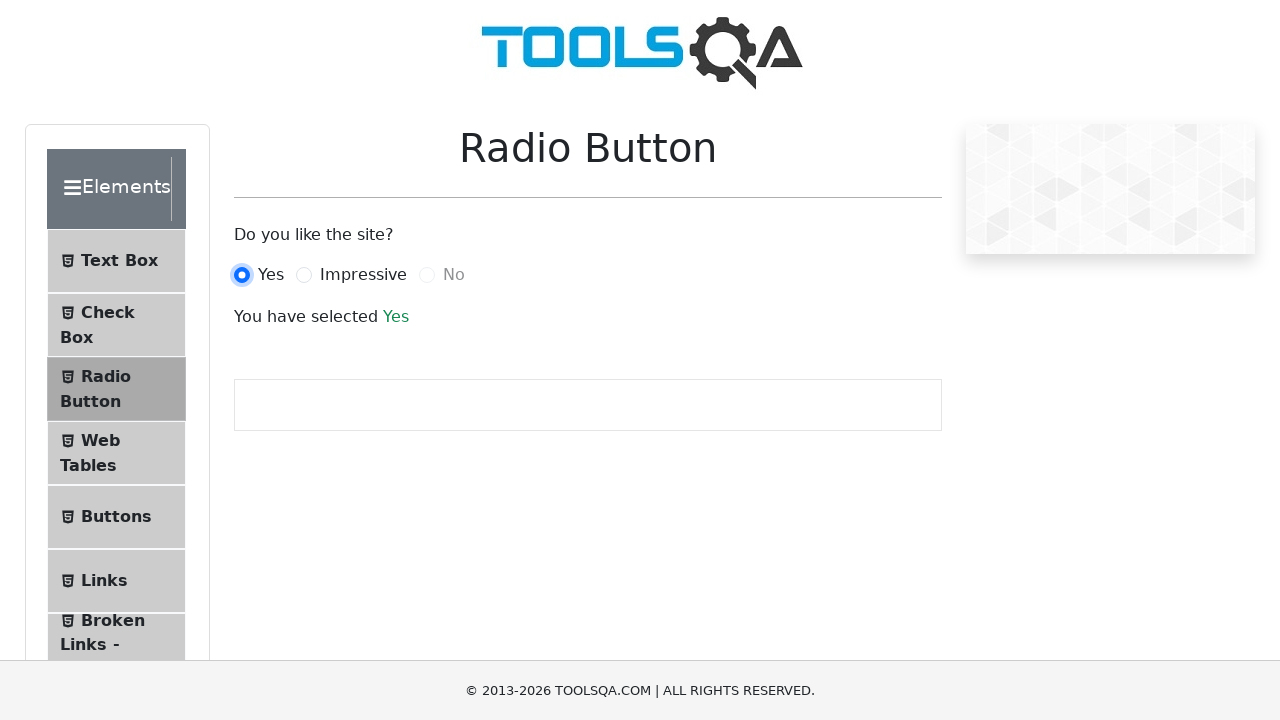

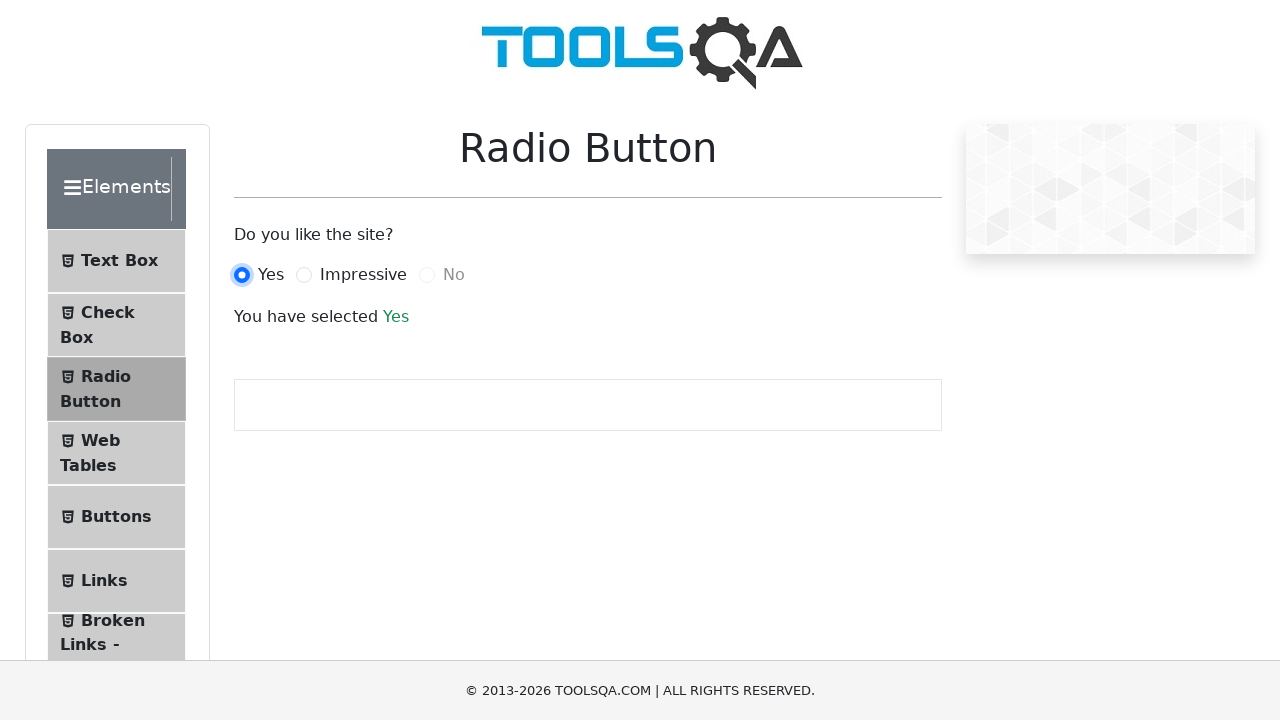